Navigates to a Selenium course content page and scrolls to a specific heading element about Selenium trends, then verifies the element is visible.

Starting URL: http://greenstech.in/selenium-course-content.html

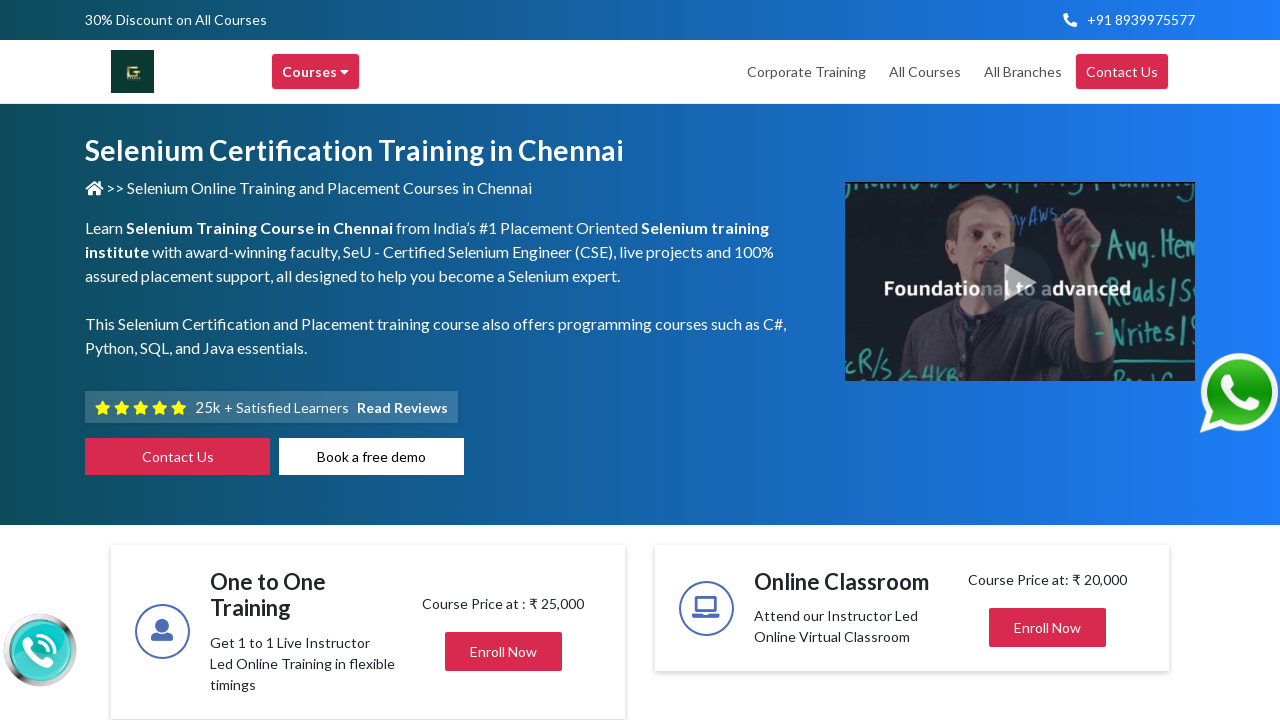

Located heading element about Top Selenium Trends In 2020
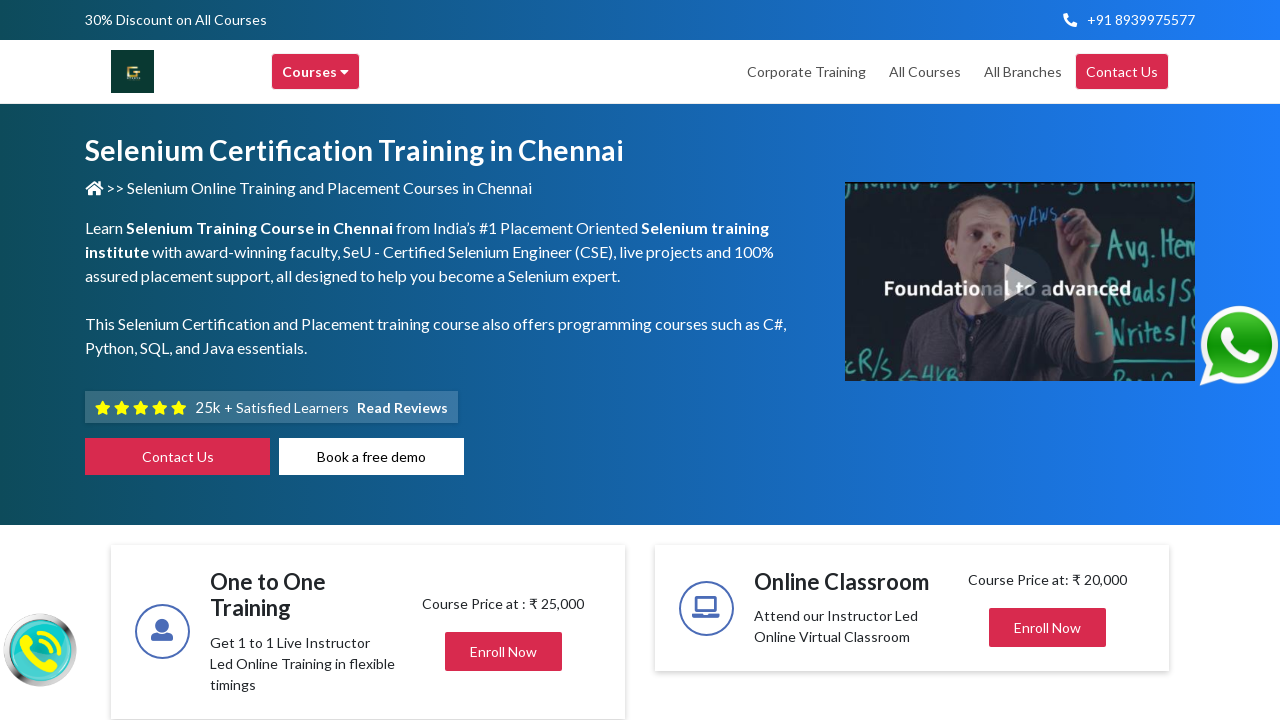

Scrolled heading element into view
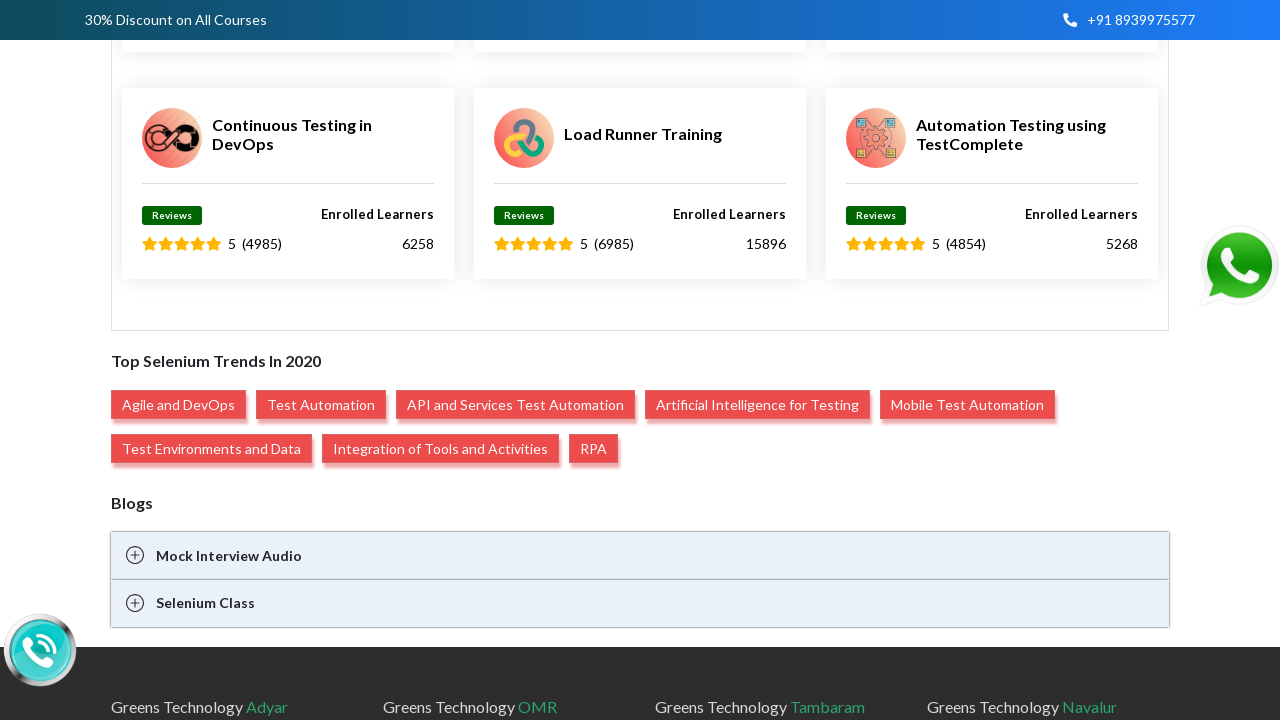

Verified heading element is visible after scrolling
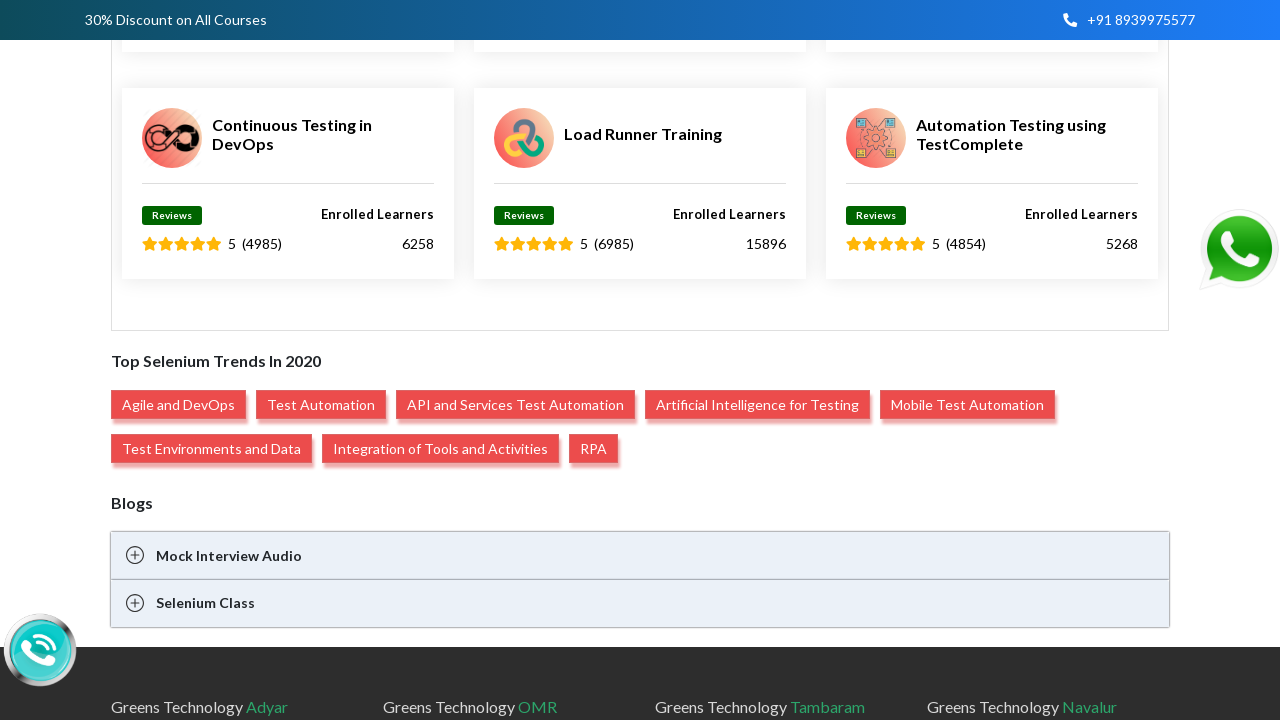

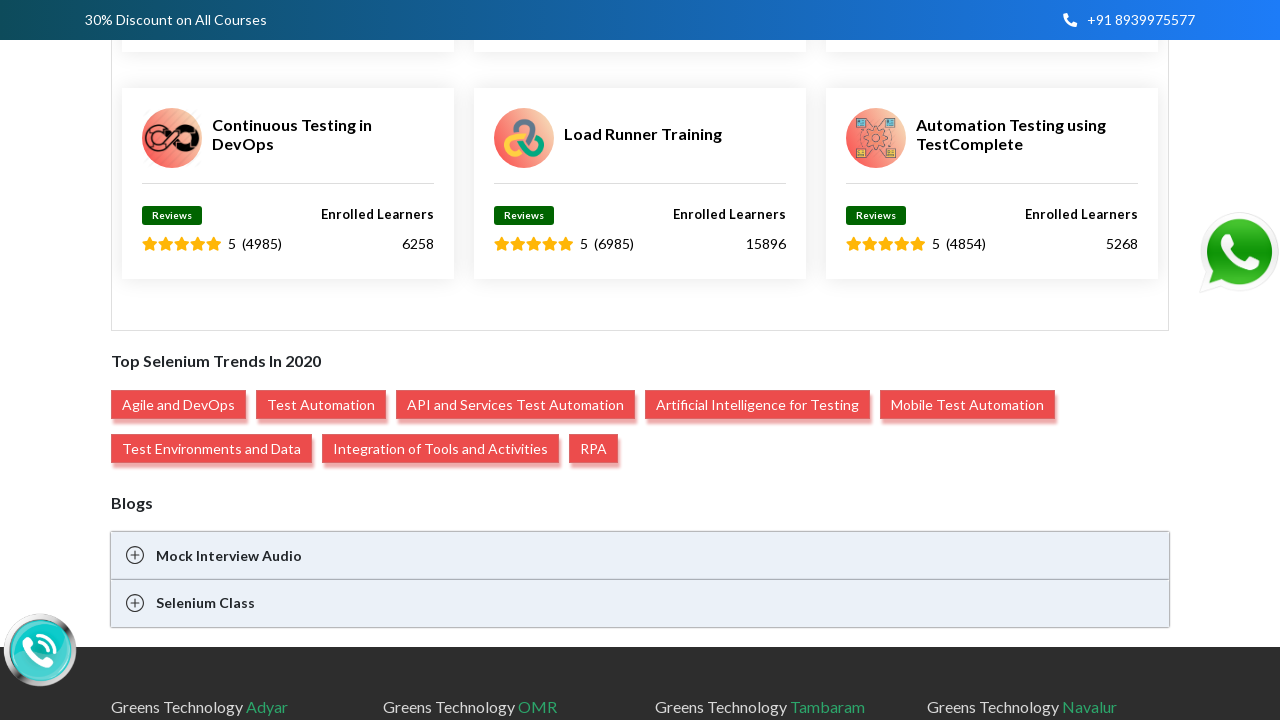